Tests radio button functionality by selecting a radio button option on a practice webpage

Starting URL: https://www.leafground.com/radio.xhtml

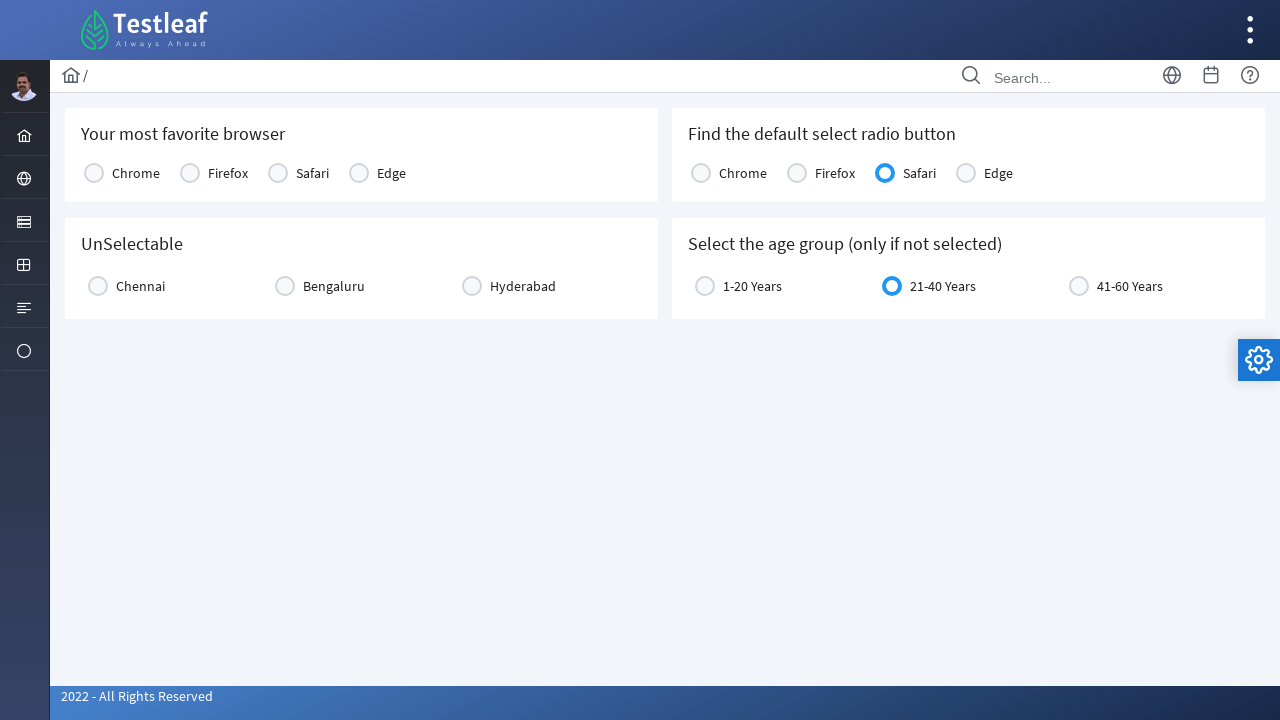

Clicked the third radio button option in the radio button group at (278, 173) on xpath=//*[@id='j_idt87:console1']/tbody/tr/td[3]/div/div[2]/span
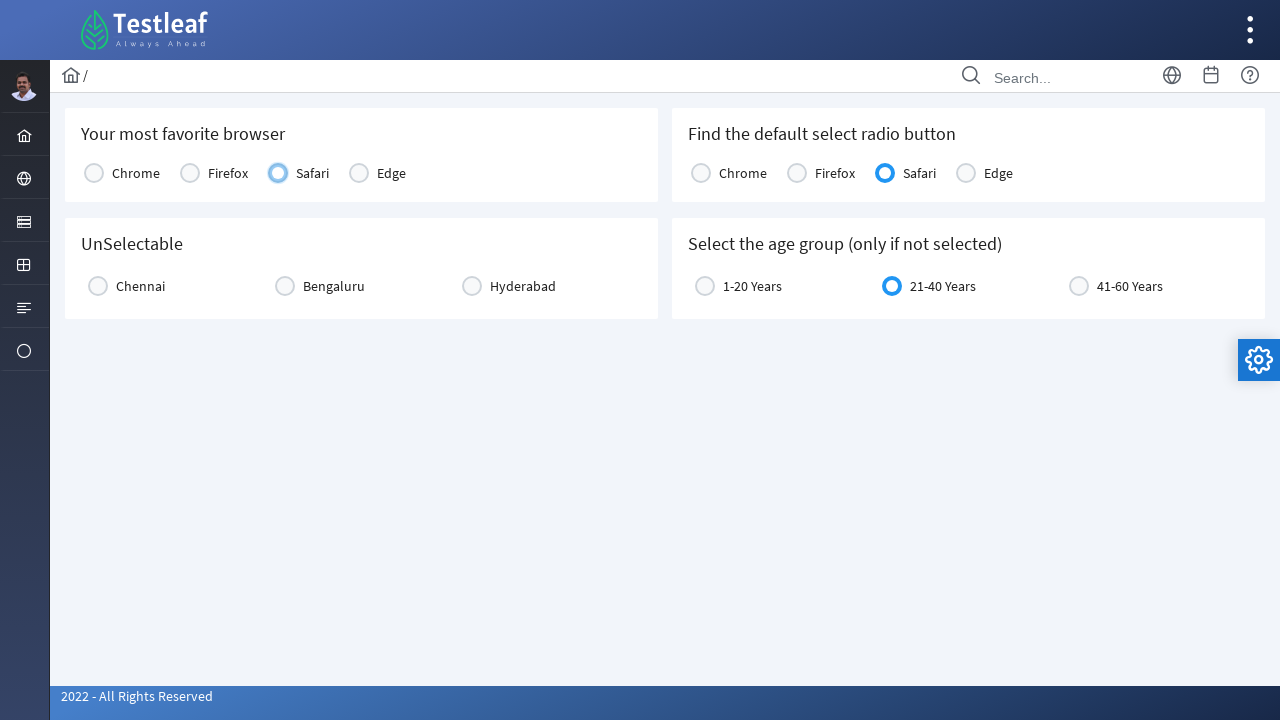

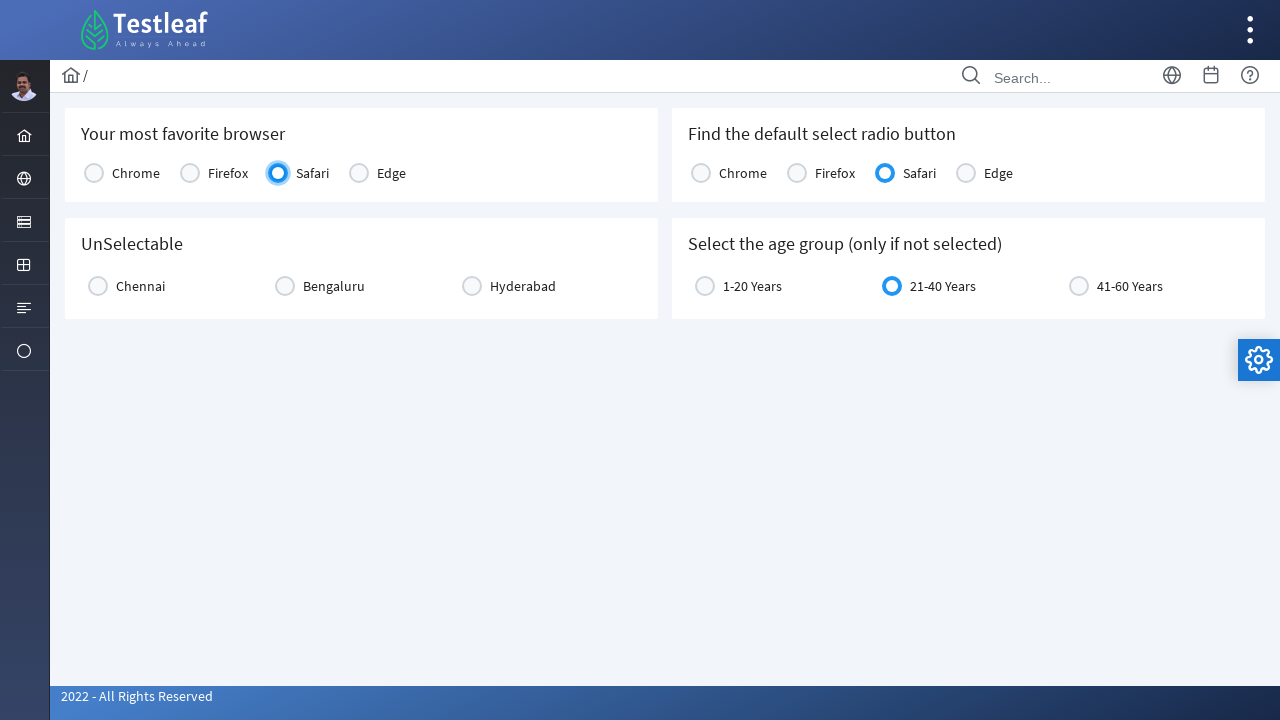